Tests that edits are cancelled when pressing Escape key

Starting URL: https://demo.playwright.dev/todomvc

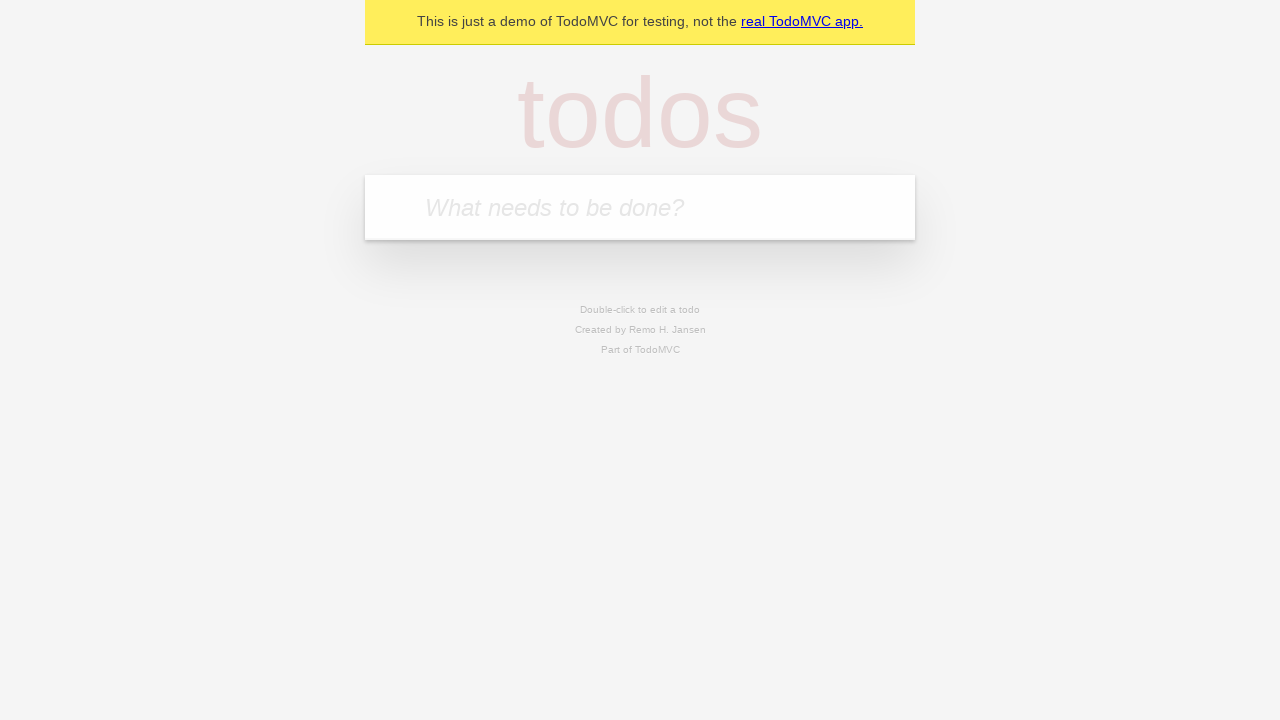

Filled first todo input with 'buy some cheese' on .new-todo
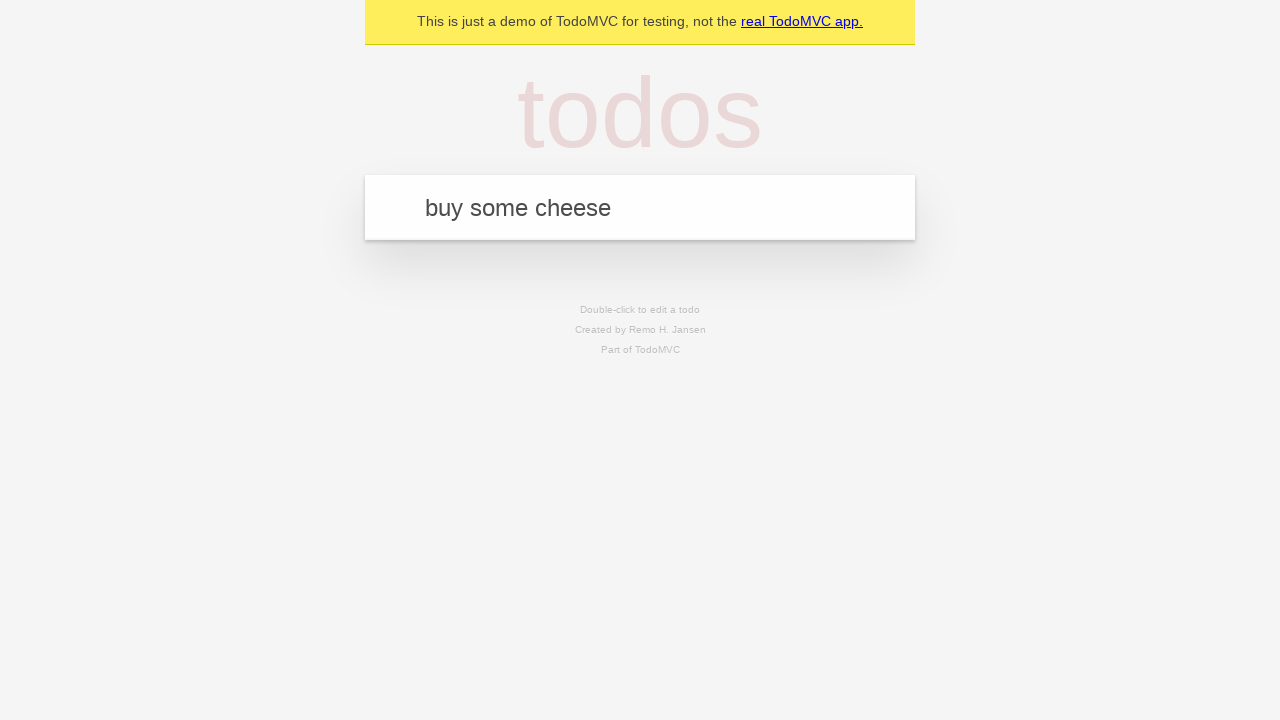

Pressed Enter to create first todo on .new-todo
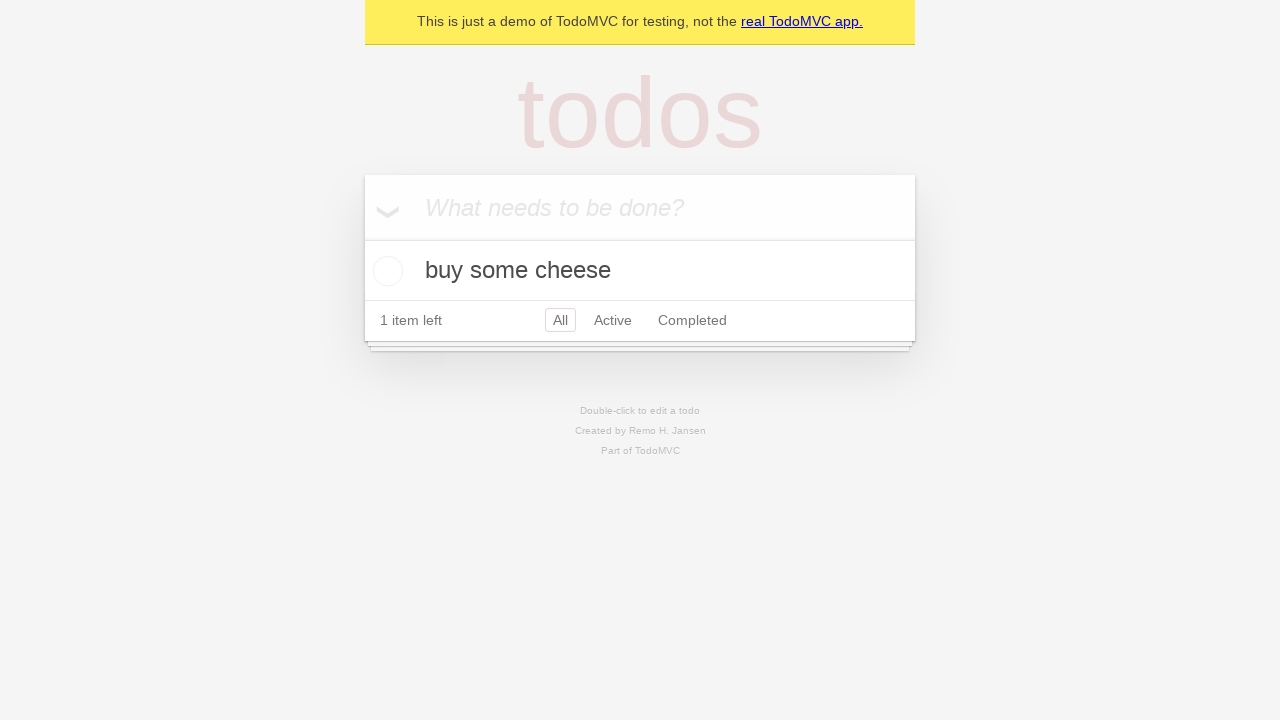

Filled second todo input with 'feed the cat' on .new-todo
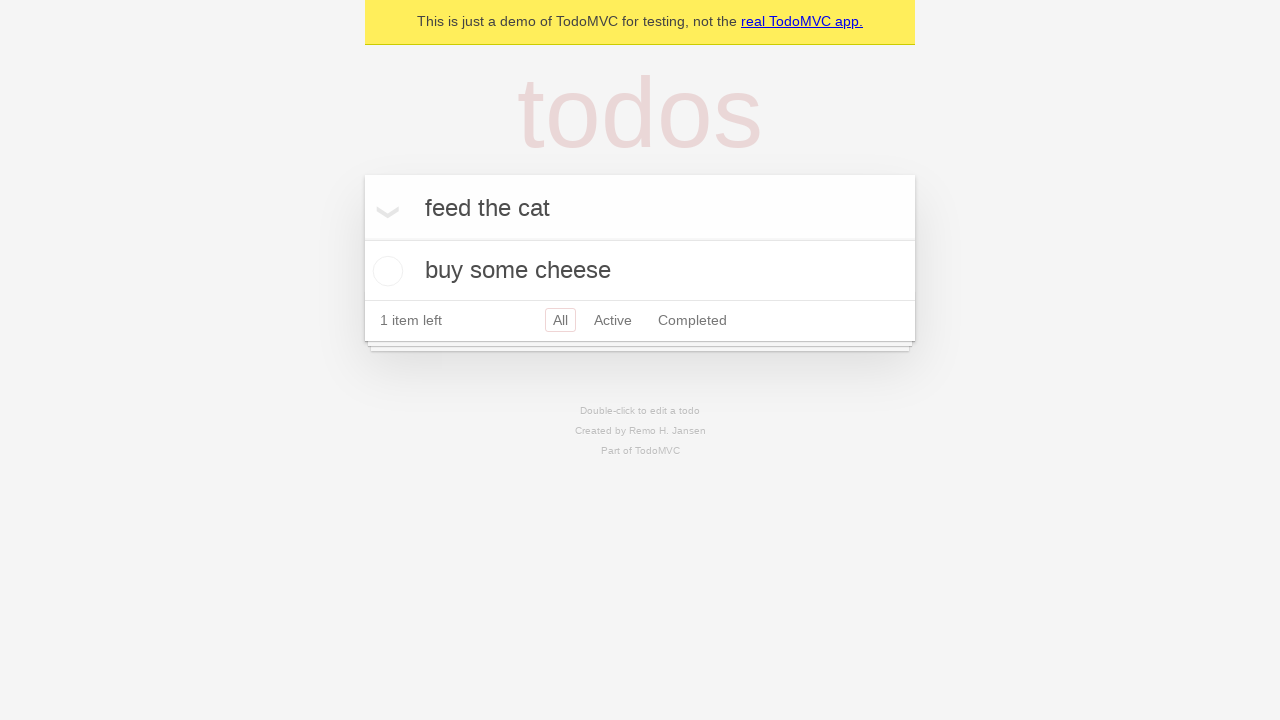

Pressed Enter to create second todo on .new-todo
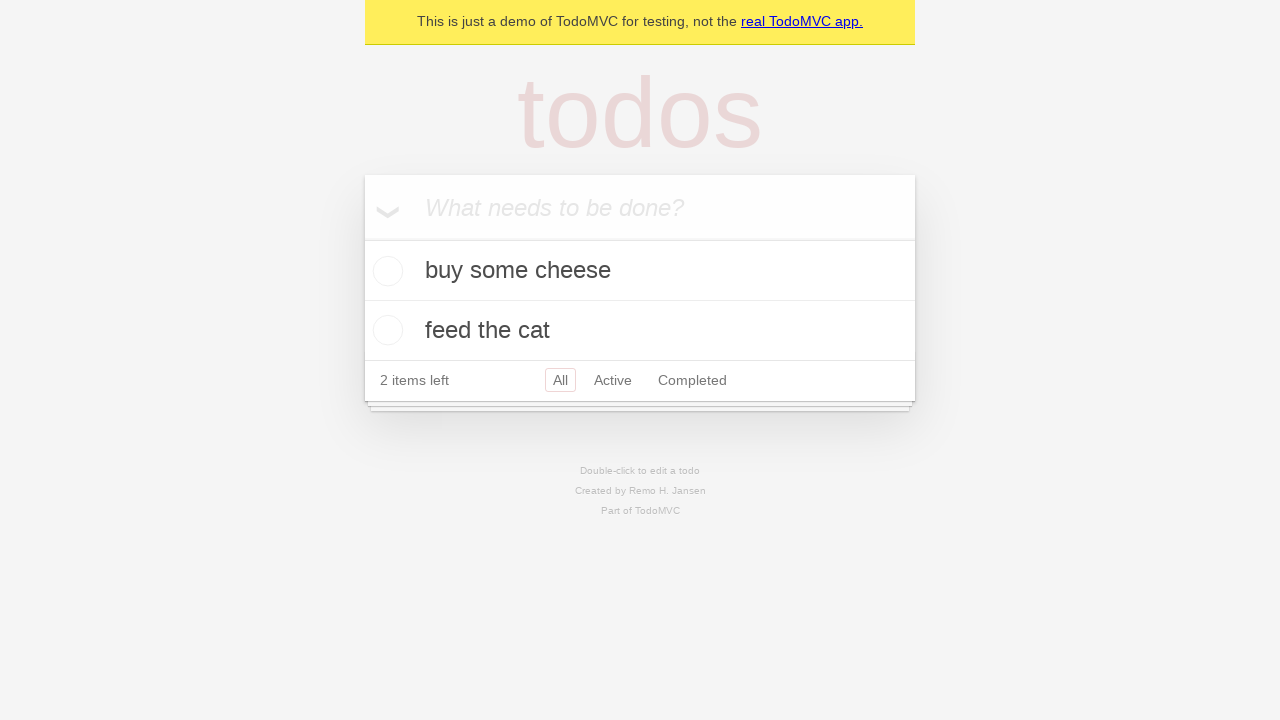

Filled third todo input with 'book a doctors appointment' on .new-todo
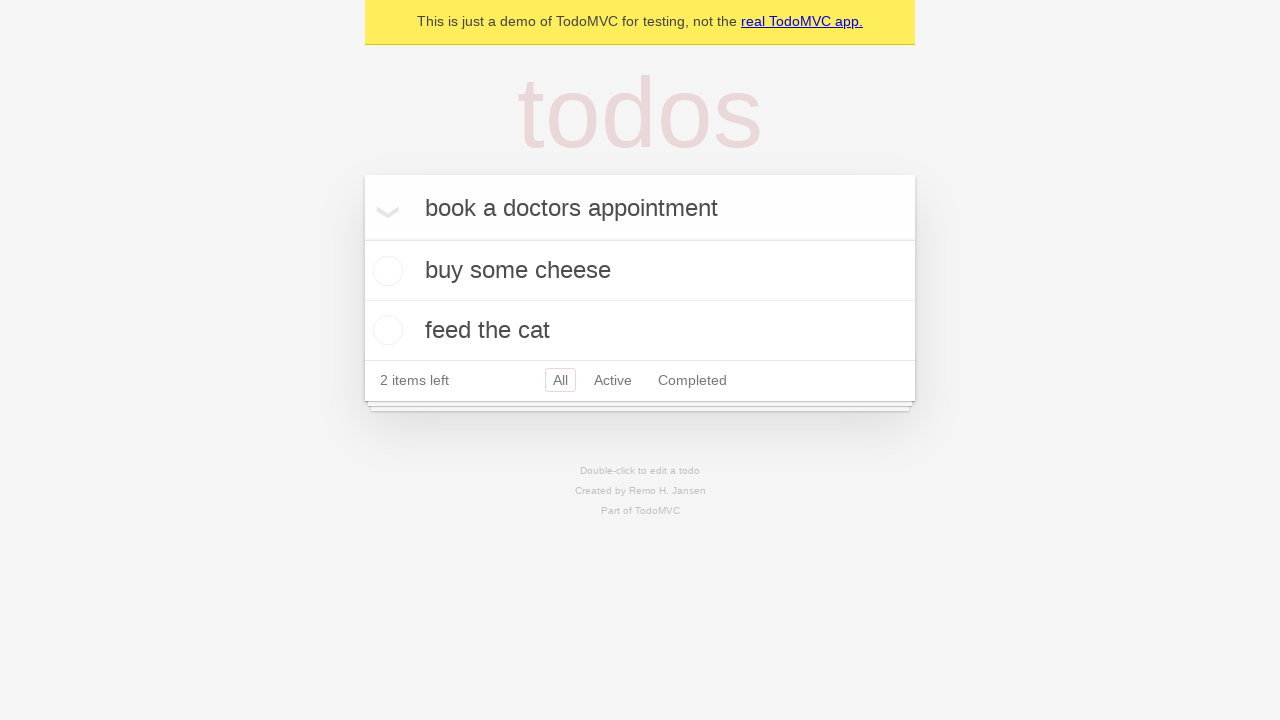

Pressed Enter to create third todo on .new-todo
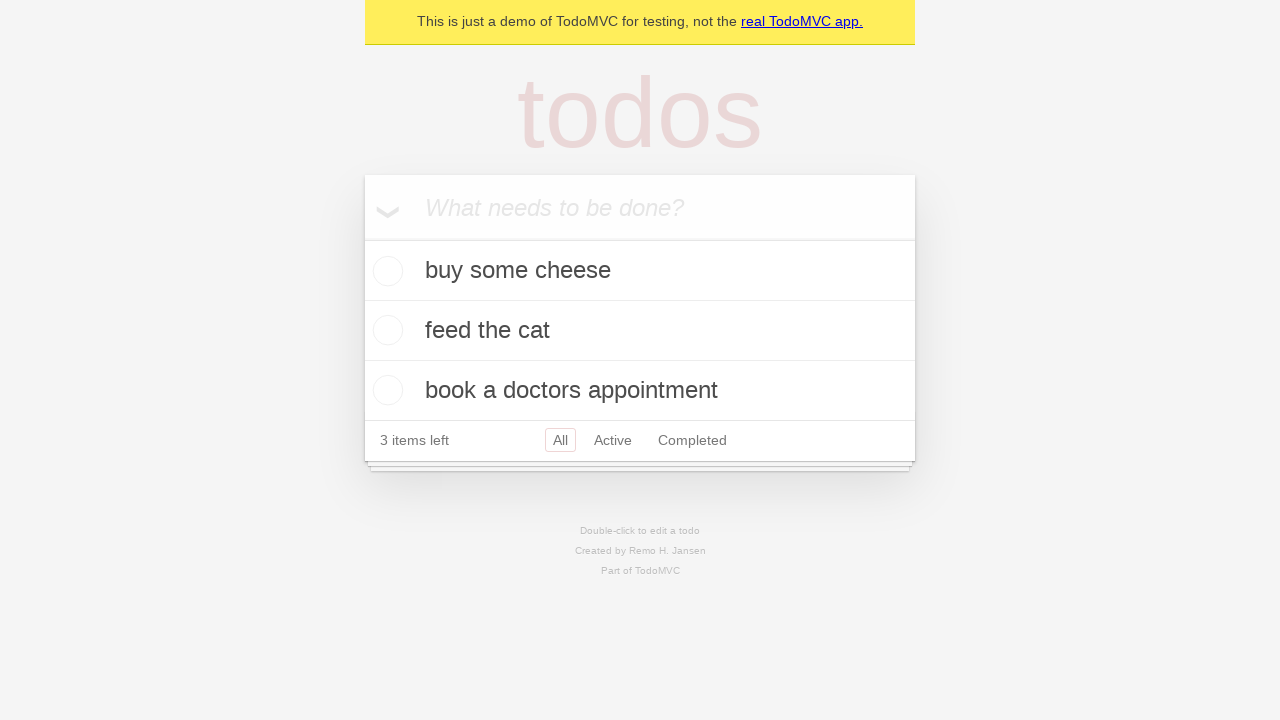

Double-clicked second todo item to enter edit mode at (640, 331) on .todo-list li >> nth=1
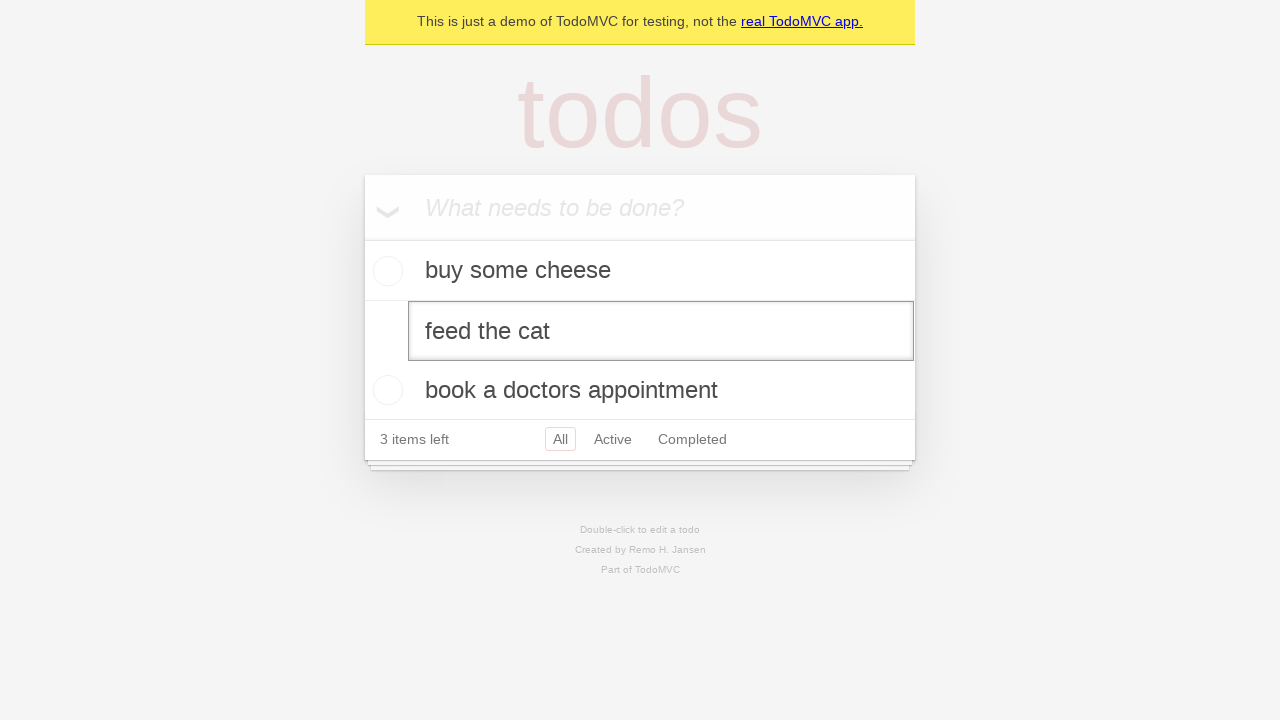

Pressed Escape to cancel editing the second todo on .todo-list li >> nth=1 >> .edit
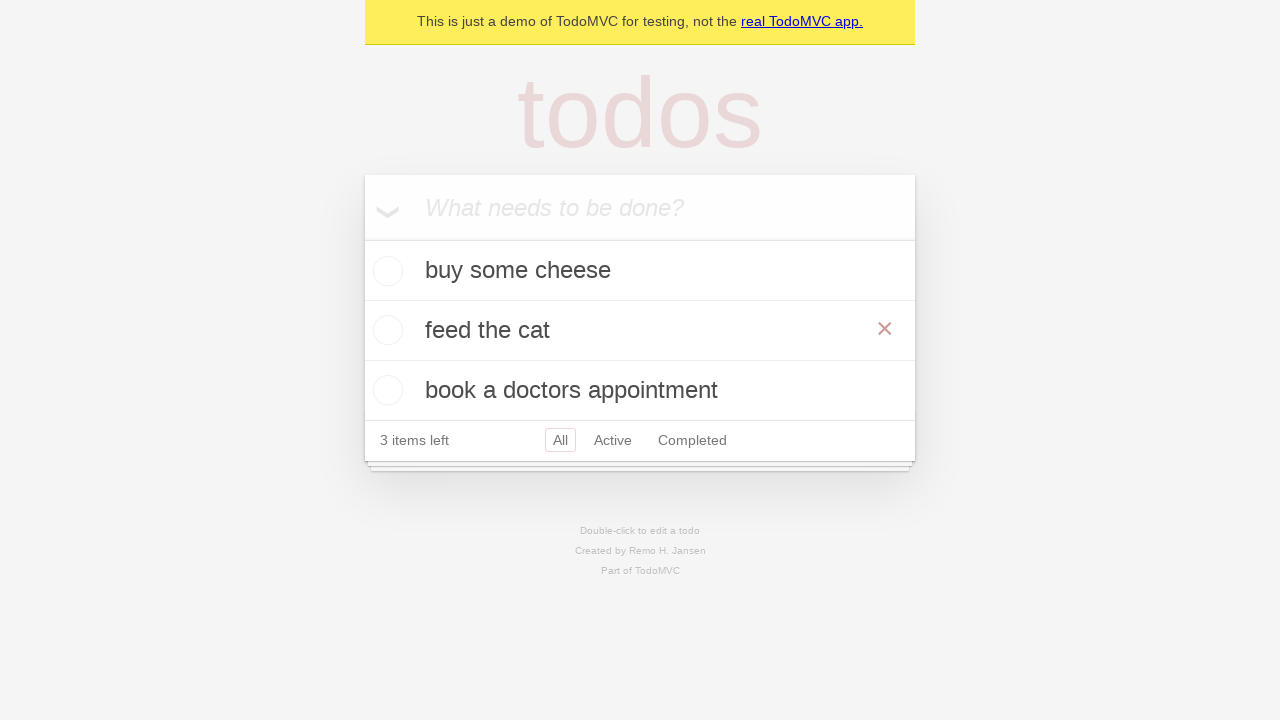

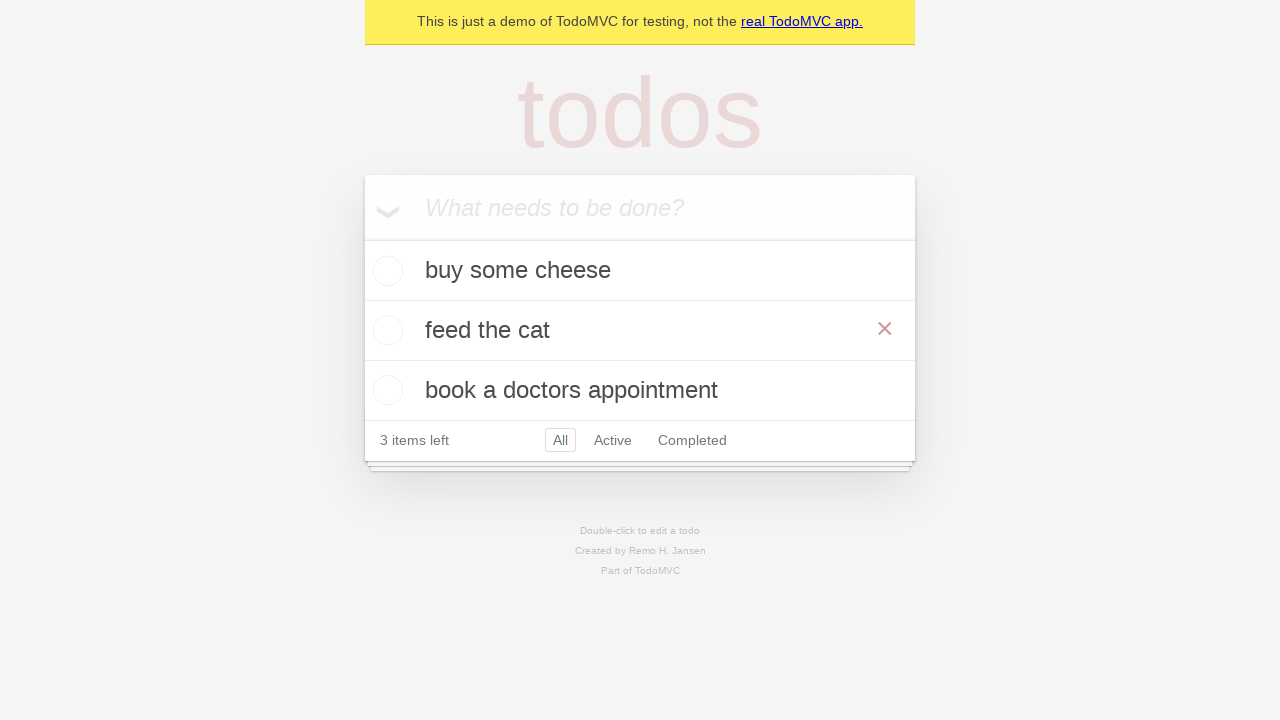